Verifies that the OrangeHRM demo website page title matches the expected value "OrangeHRM"

Starting URL: https://opensource-demo.orangehrmlive.com/

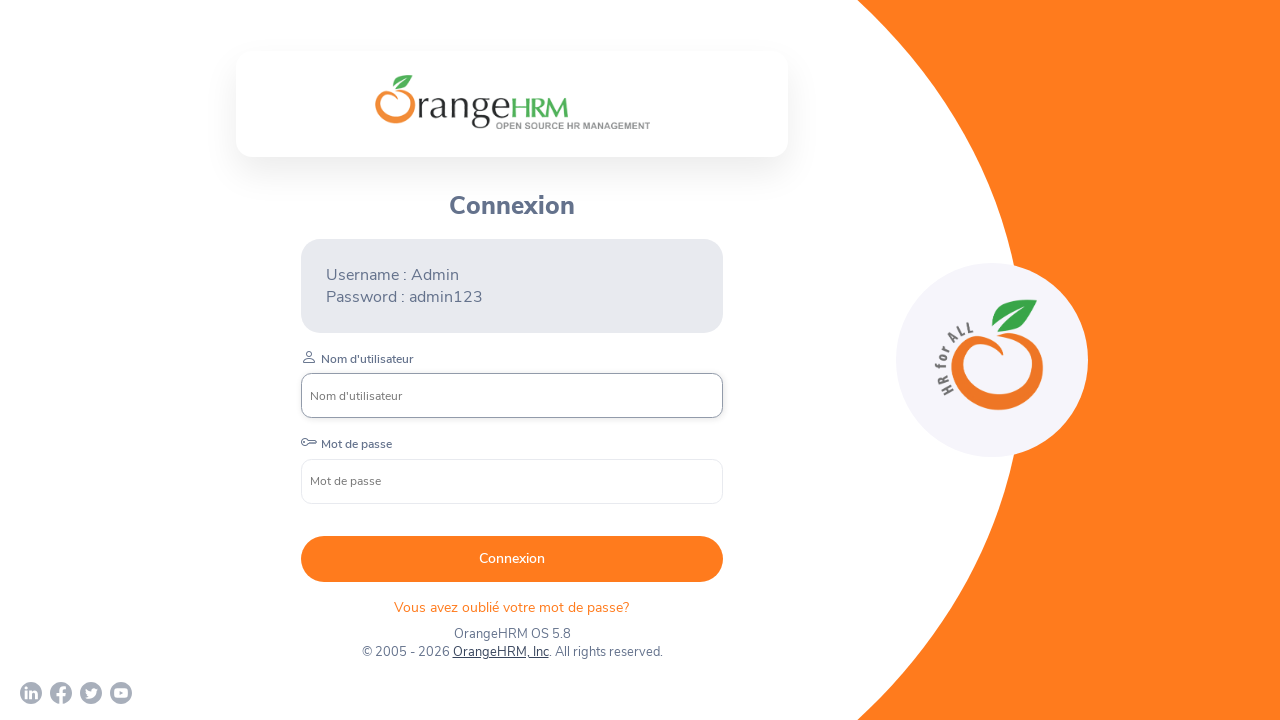

Waited for page to load DOM content
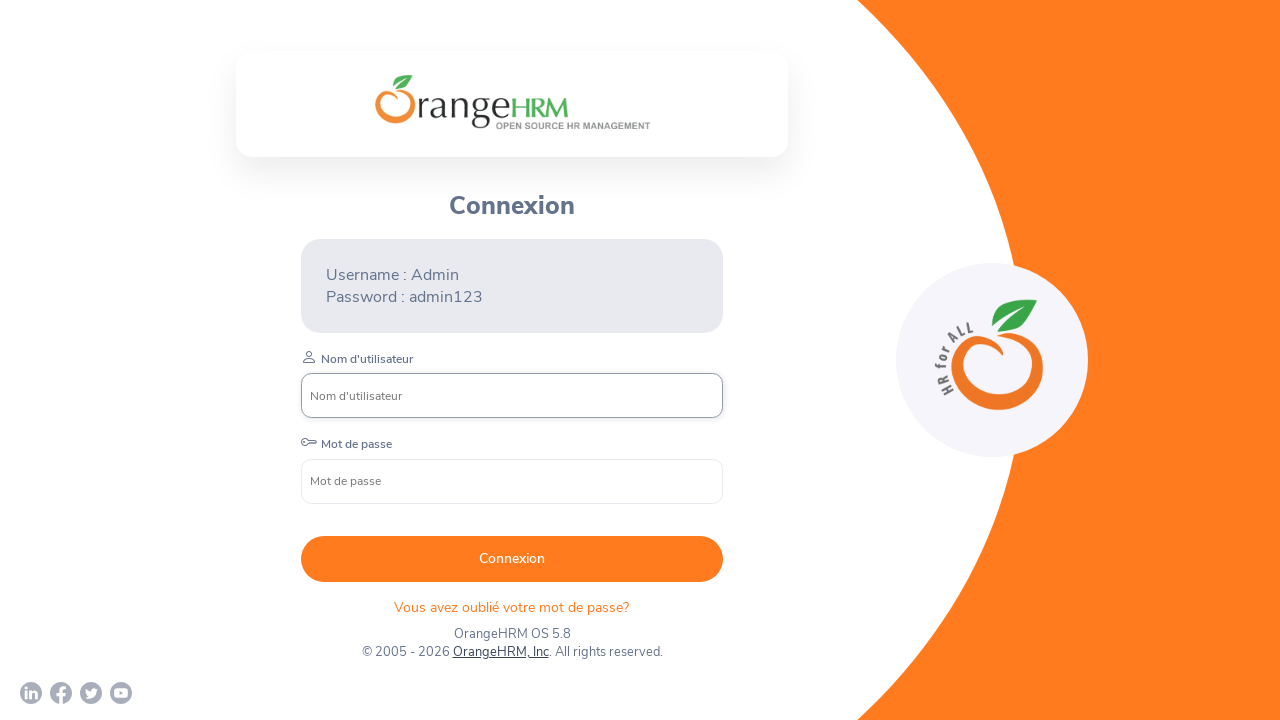

Retrieved page title: 'OrangeHRM'
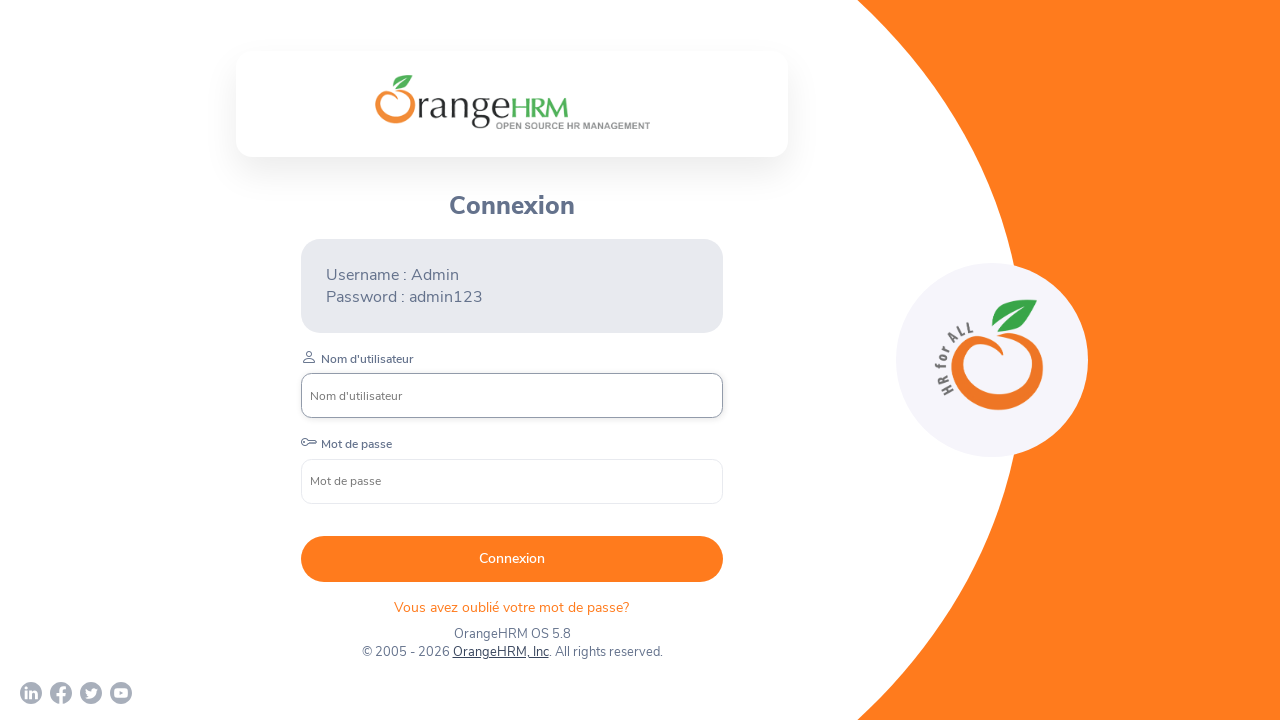

Verified page title matches expected value 'OrangeHRM'
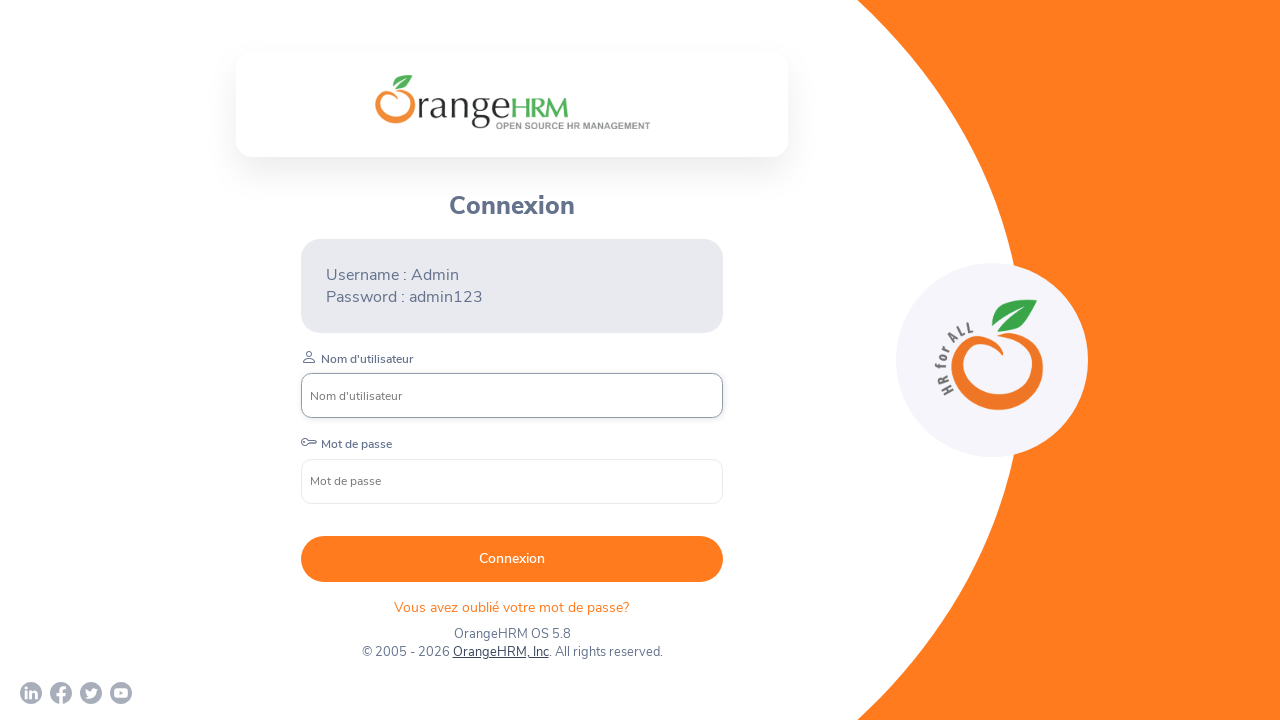

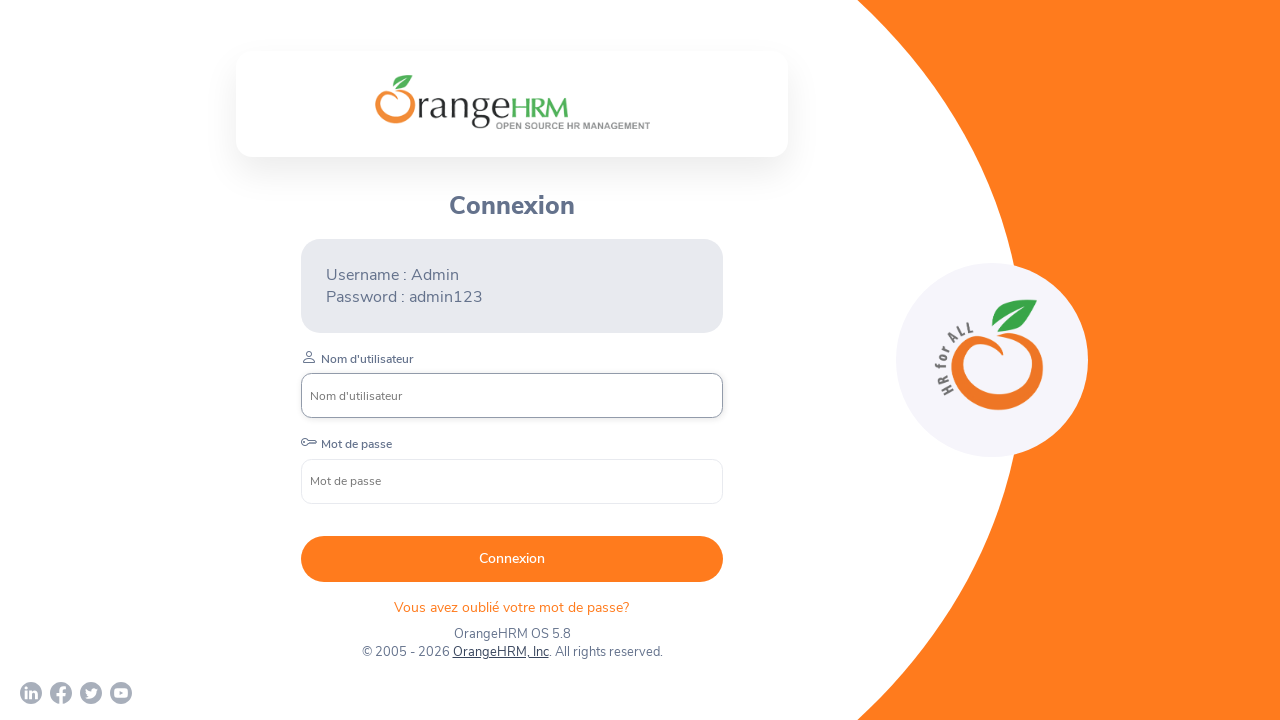